Tests keyboard operations on a registration form by typing in the first name field, using Ctrl+A to select all, Ctrl+C to copy, and Ctrl+V to paste the content into the last name field

Starting URL: http://demo.automationtesting.in/Register.html

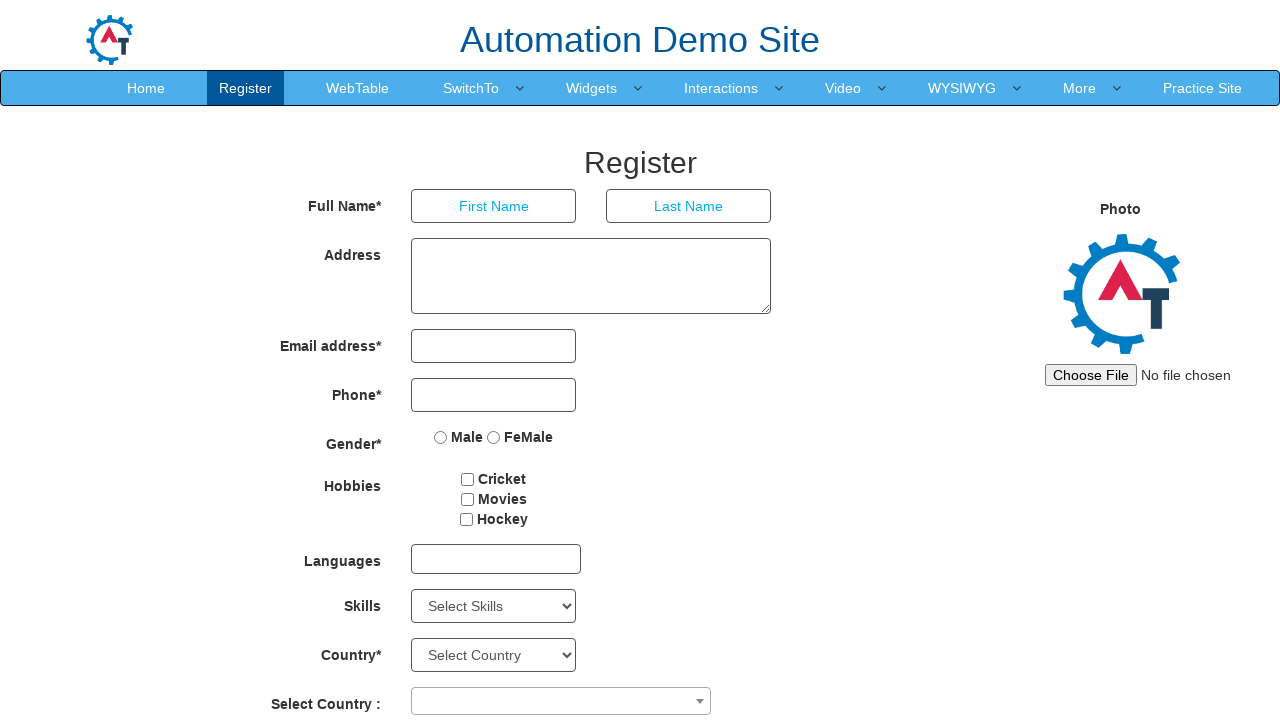

Filled first name field with 'admin' on input[placeholder='First Name']
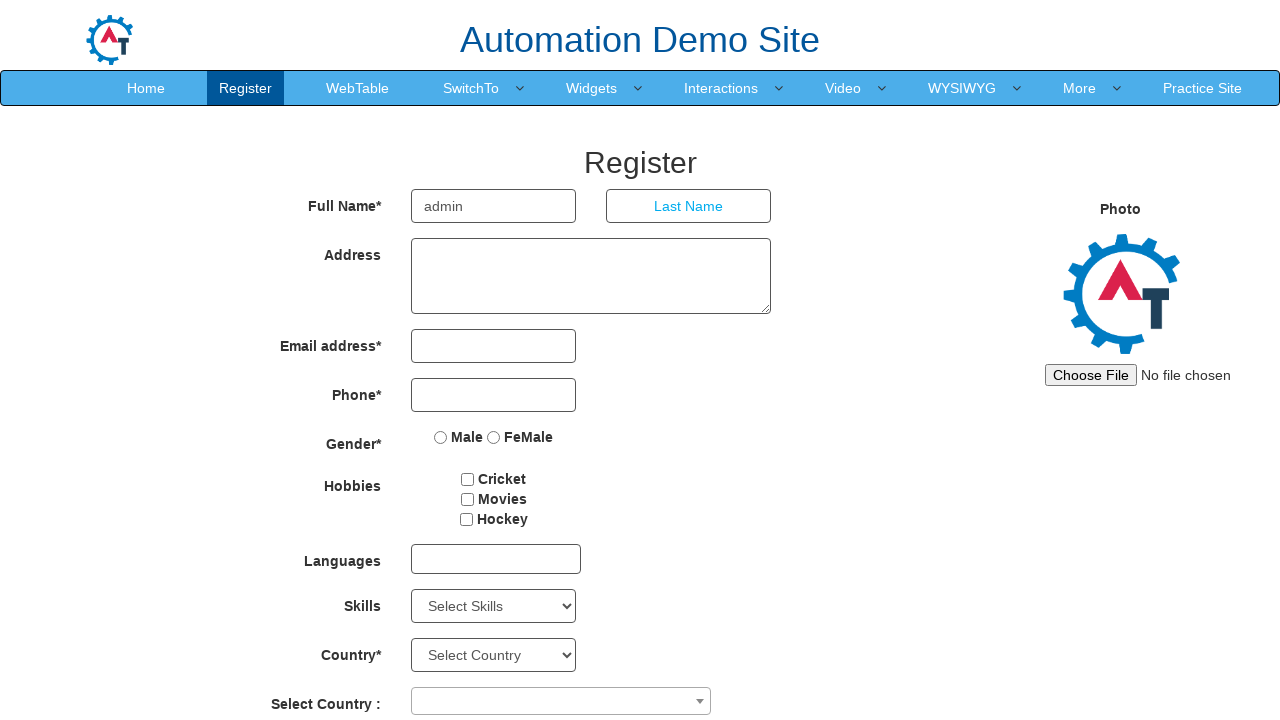

Clicked on first name field to focus it at (494, 206) on input[placeholder='First Name']
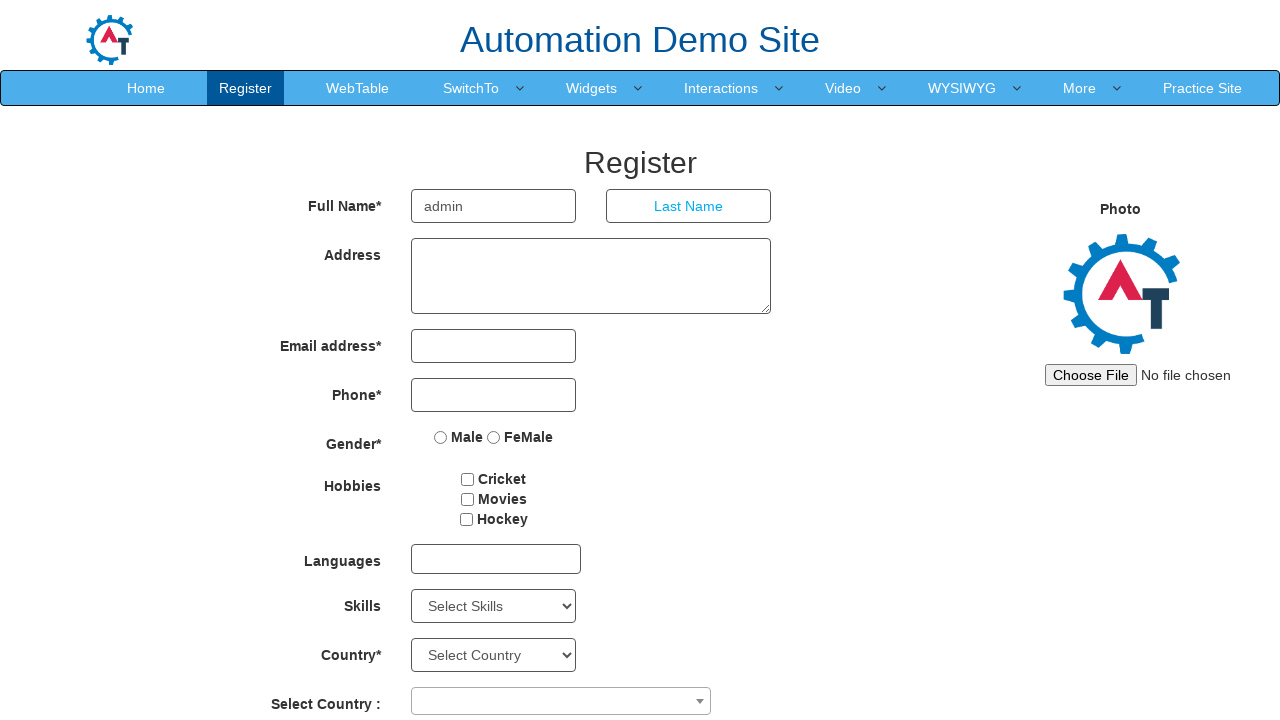

Selected all text in first name field using Ctrl+A
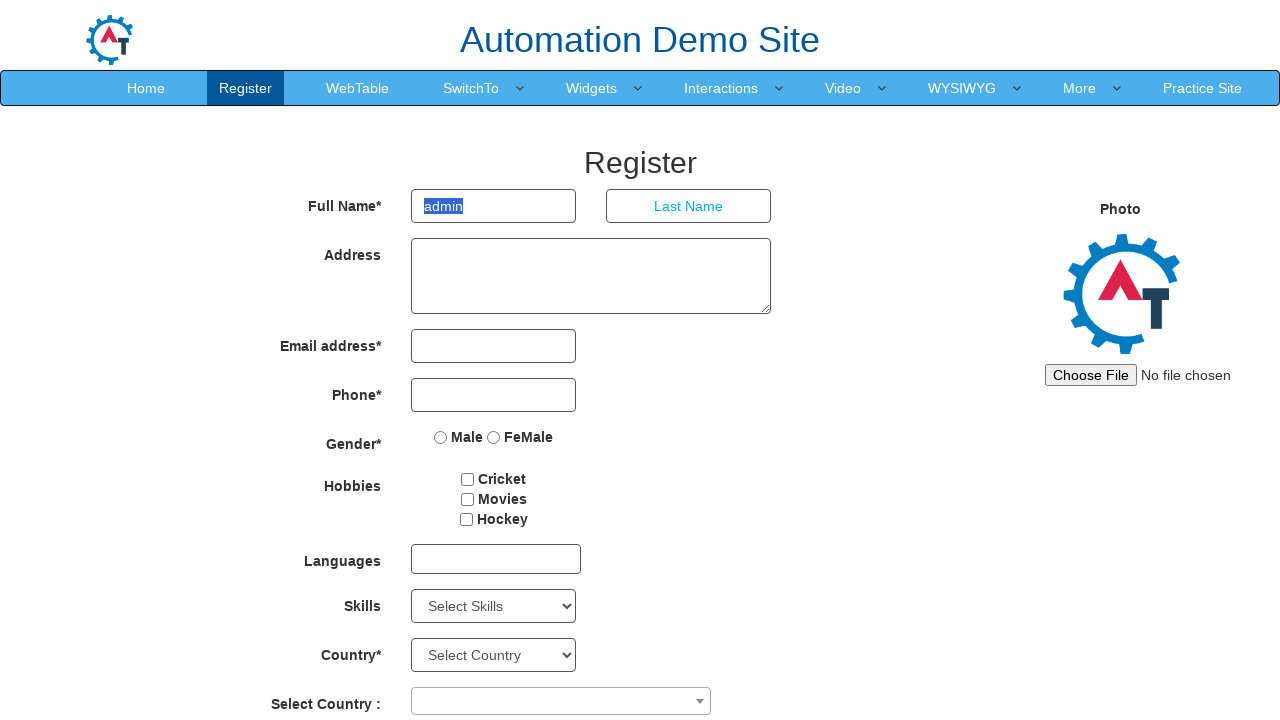

Copied selected text from first name field using Ctrl+C
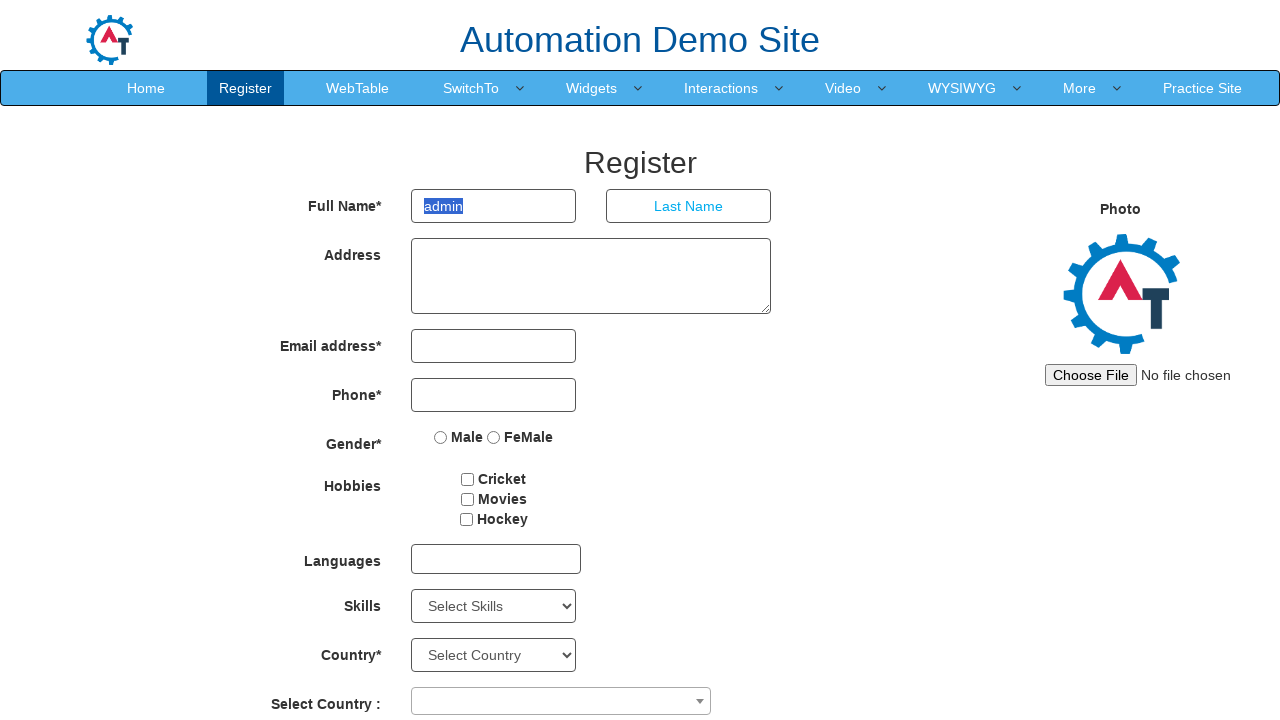

Clicked on last name field to focus it at (689, 206) on input[placeholder='Last Name']
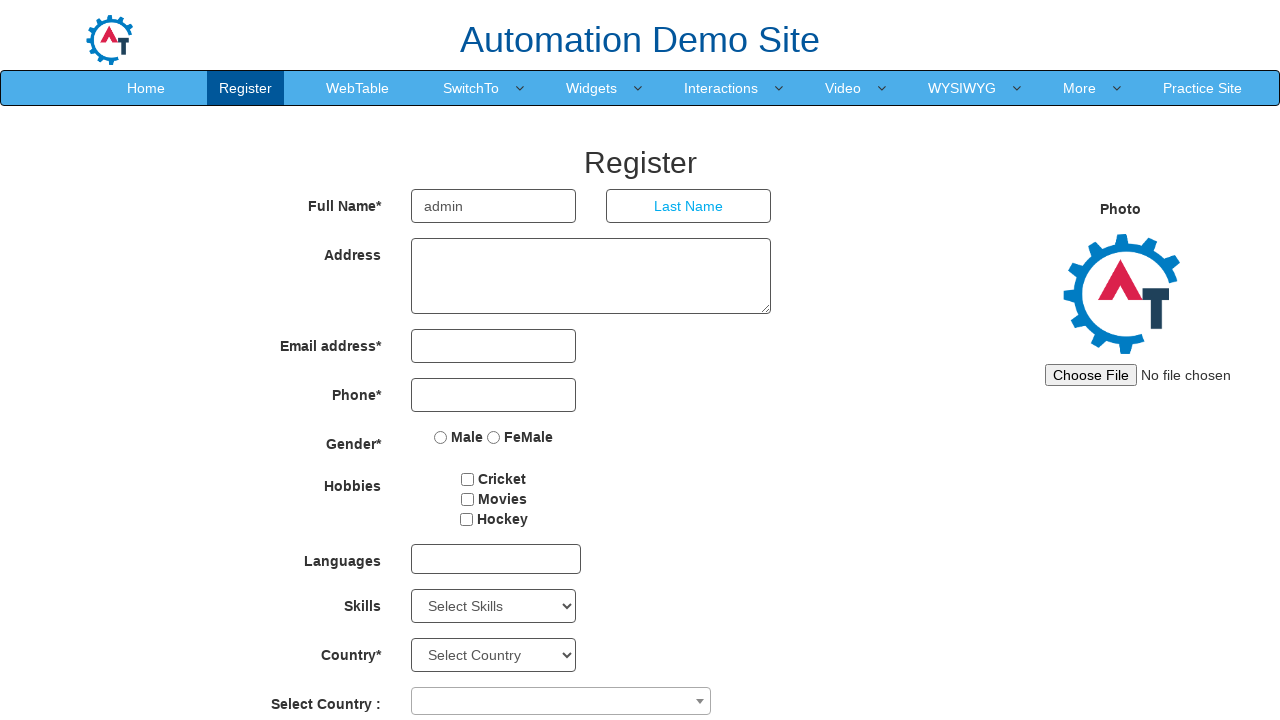

Pasted copied text into last name field using Ctrl+V
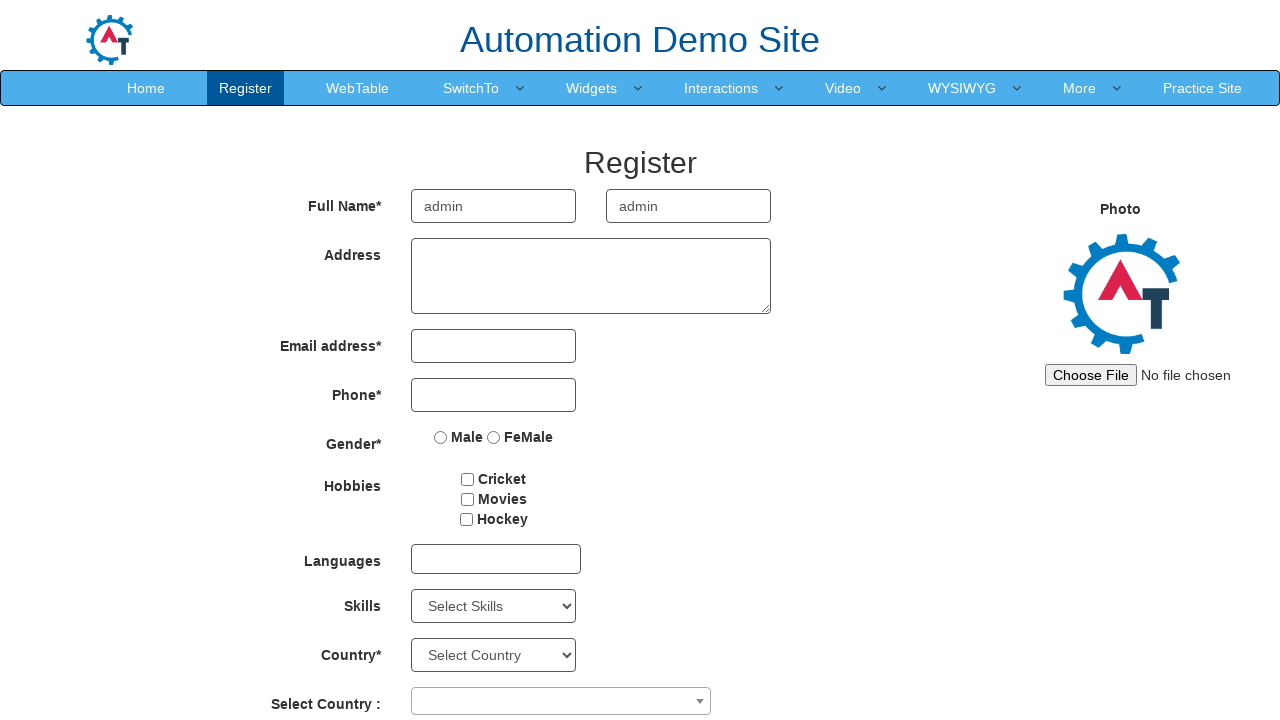

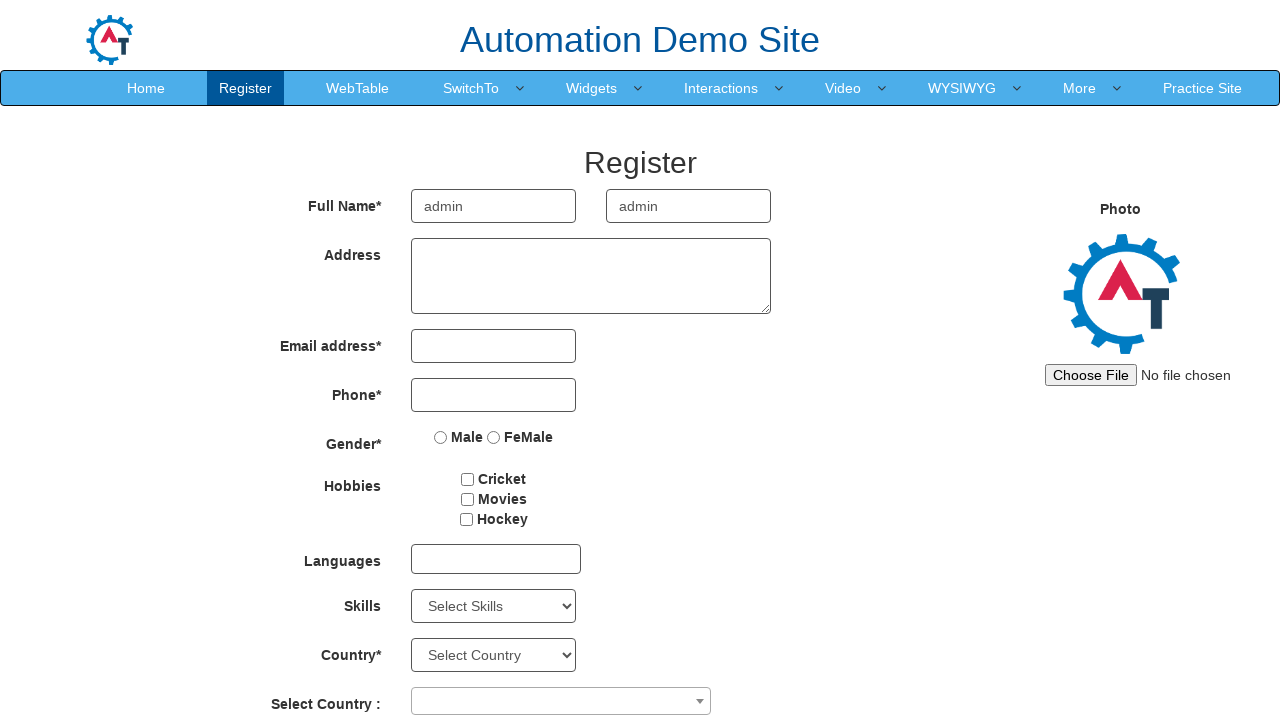